Tests search functionality by searching for "iphone" on the e-commerce playground site

Starting URL: https://ecommerce-playground.lambdatest.io/

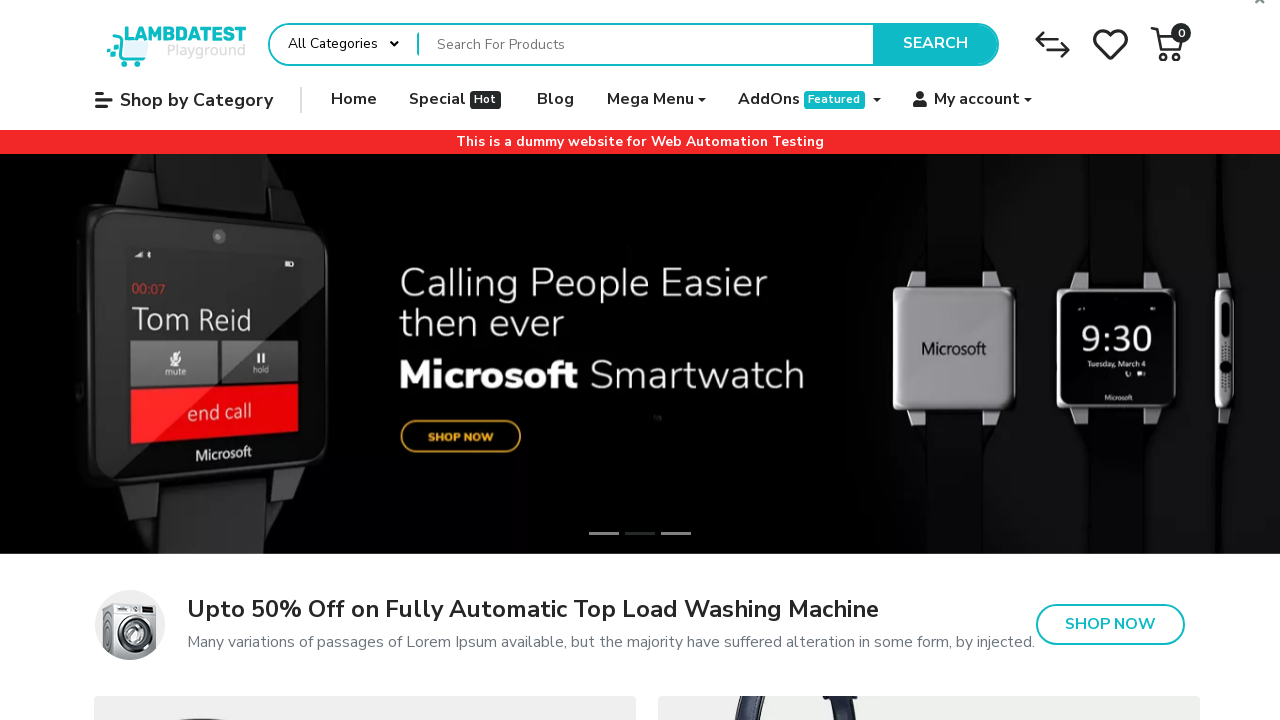

Filled search field with 'iphone' on input[name='search']
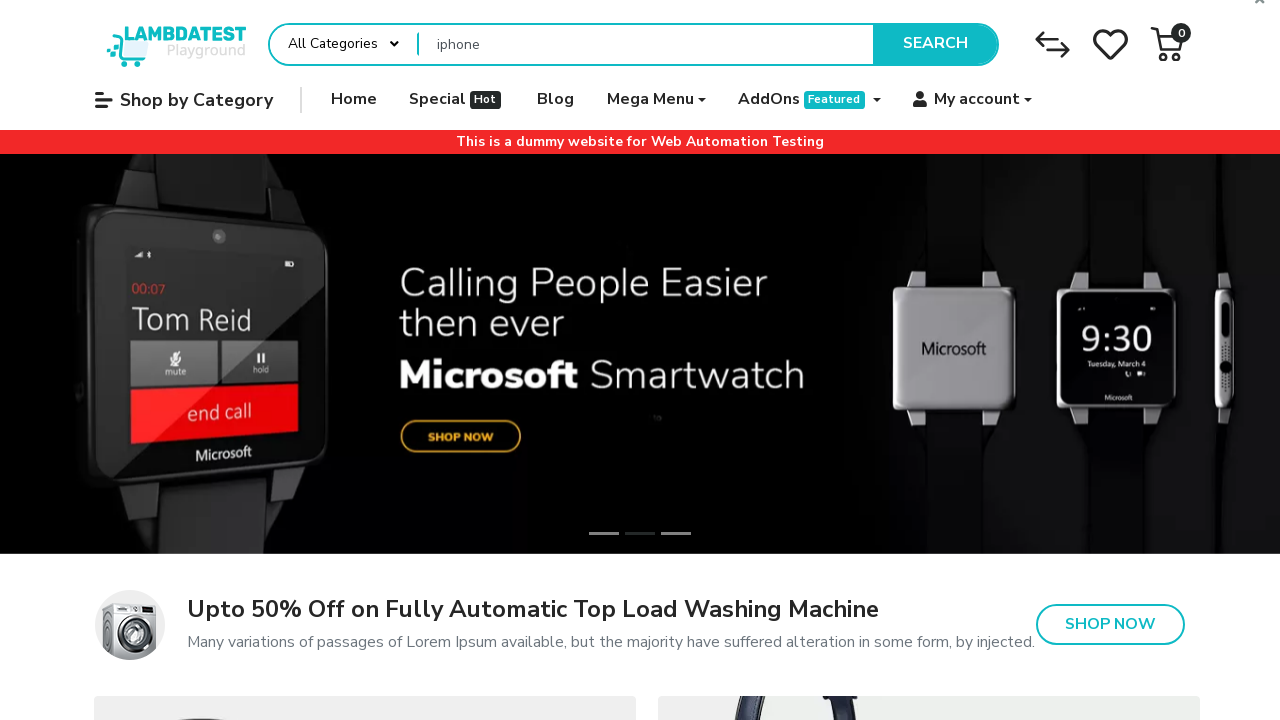

Clicked search button to submit search for 'iphone' at (935, 44) on button[type='submit']
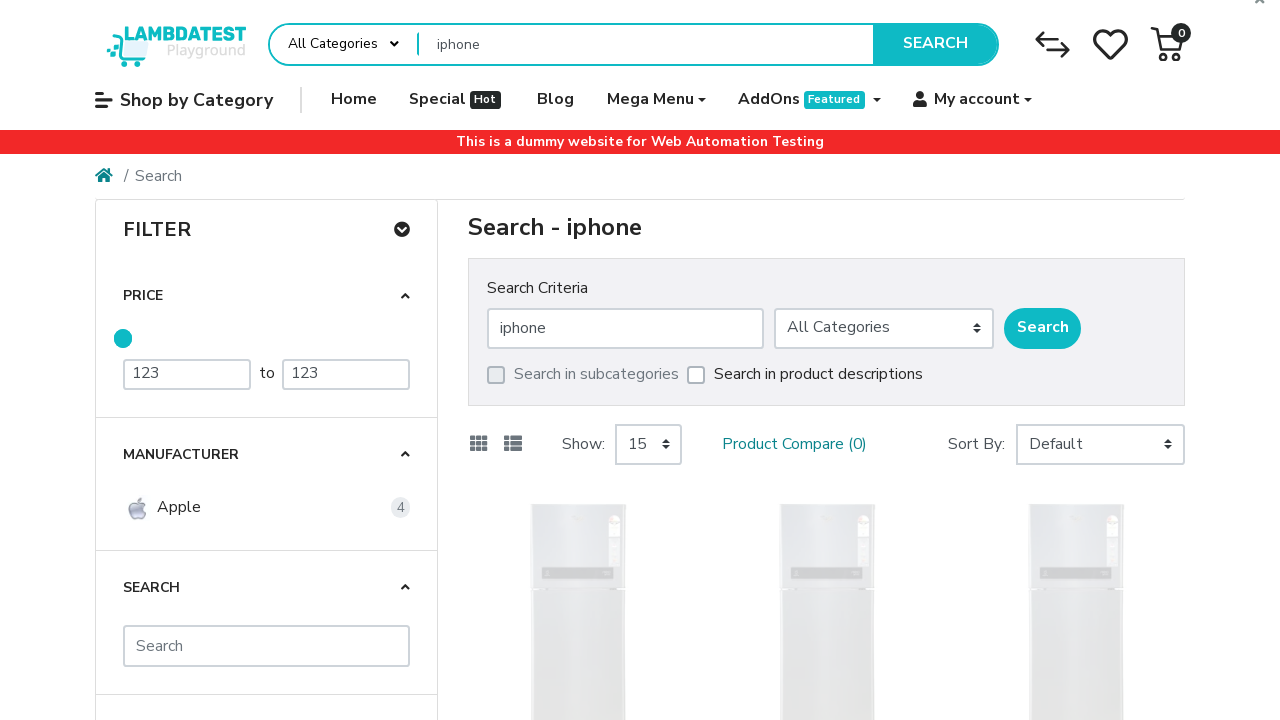

Search results loaded - network idle state reached
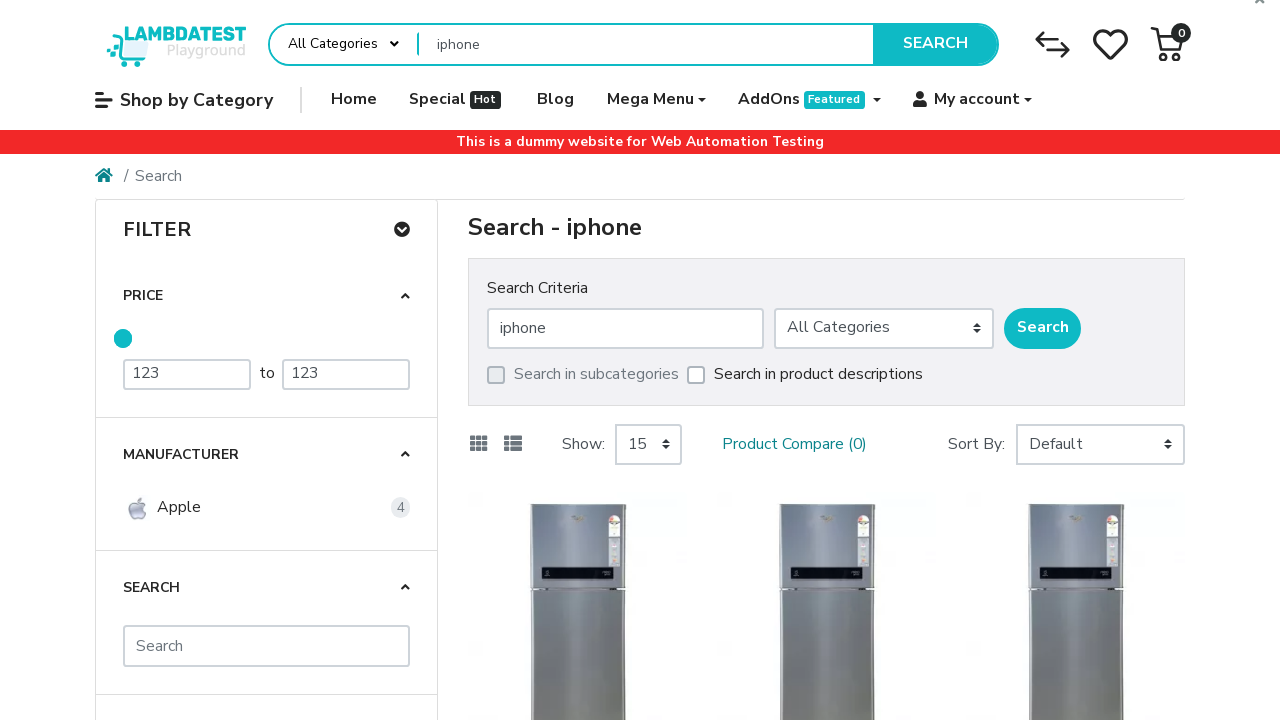

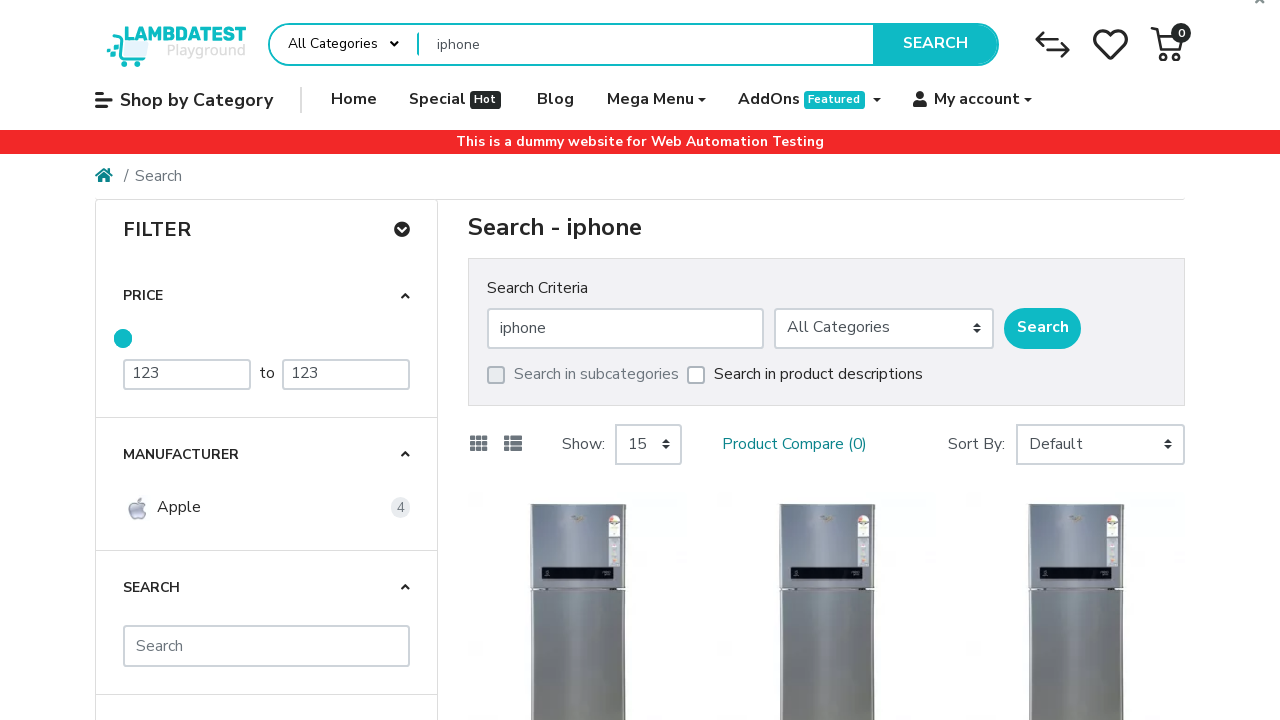